Tests checkbox functionality on a form by finding all checkboxes and selecting any that are not already selected

Starting URL: https://echoecho.com/htmlforms09.htm

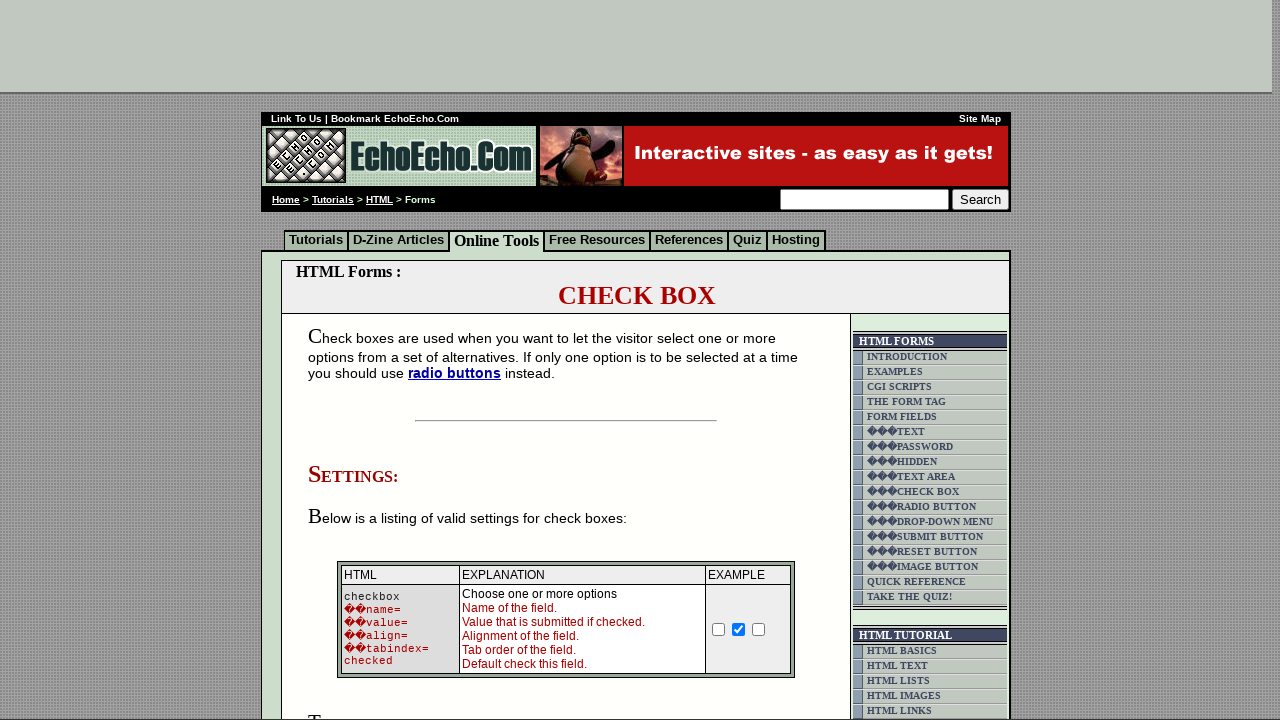

Navigated to EchoEcho HTML forms page
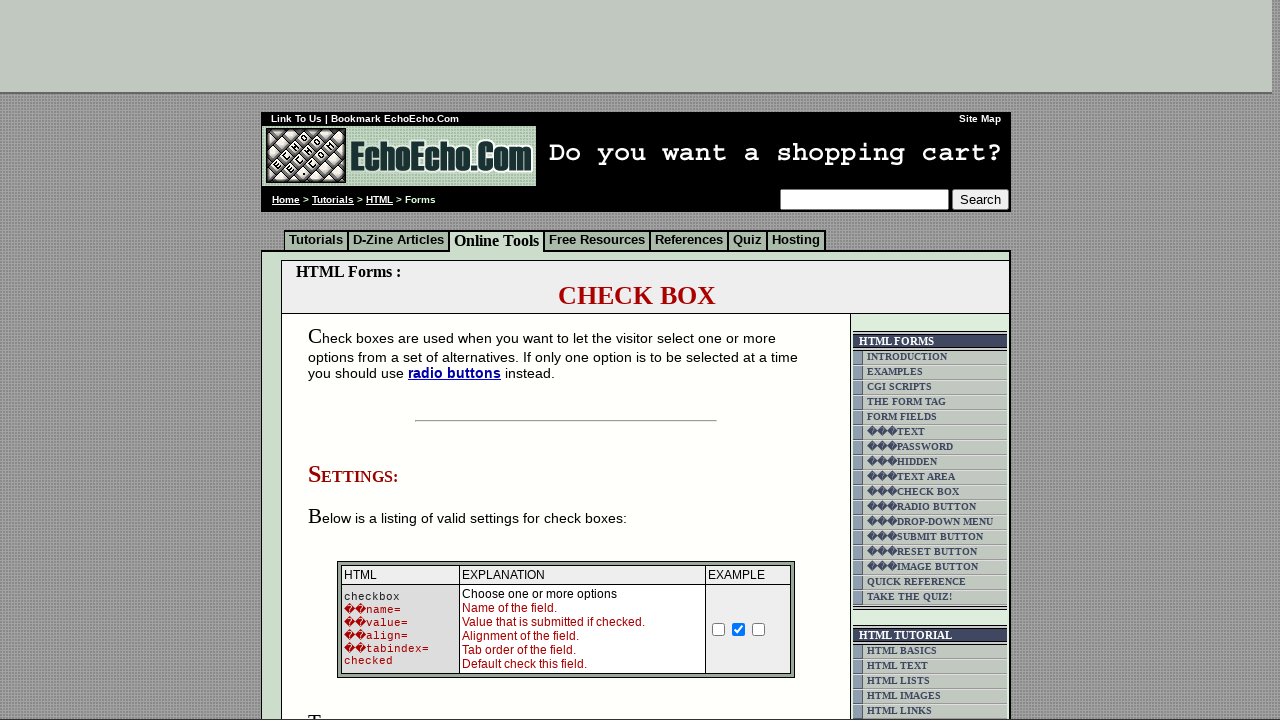

Located all checkboxes in the form
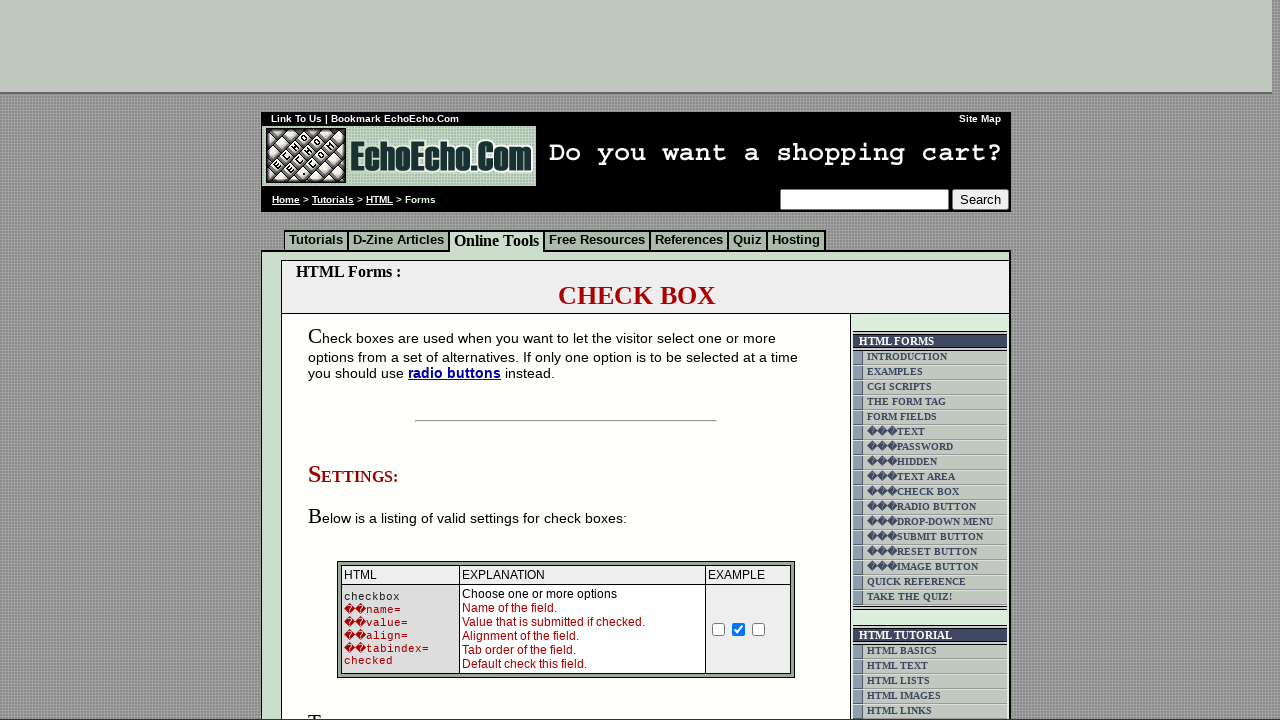

Clicked unchecked checkbox to select it at (354, 360) on xpath=//html/body/div[2]/table[9]/tbody/tr/td[4]/table/tbody/tr/td/div/span/form
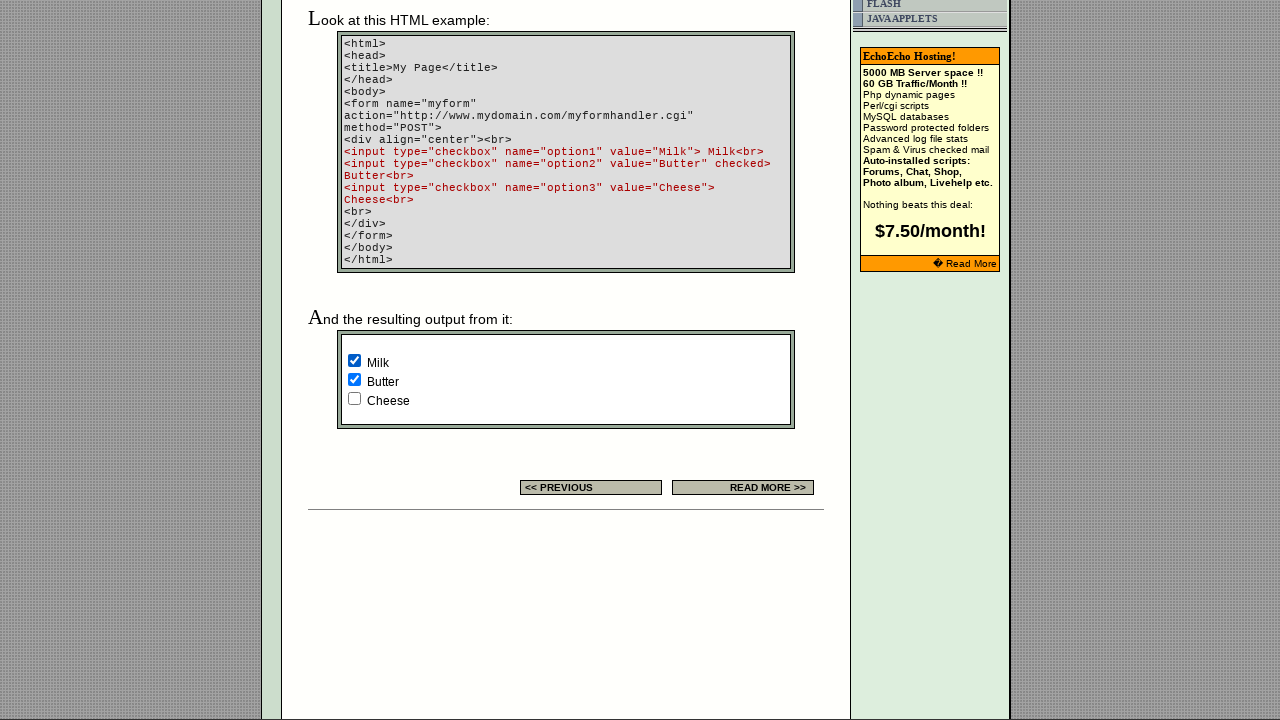

Clicked unchecked checkbox to select it at (354, 398) on xpath=//html/body/div[2]/table[9]/tbody/tr/td[4]/table/tbody/tr/td/div/span/form
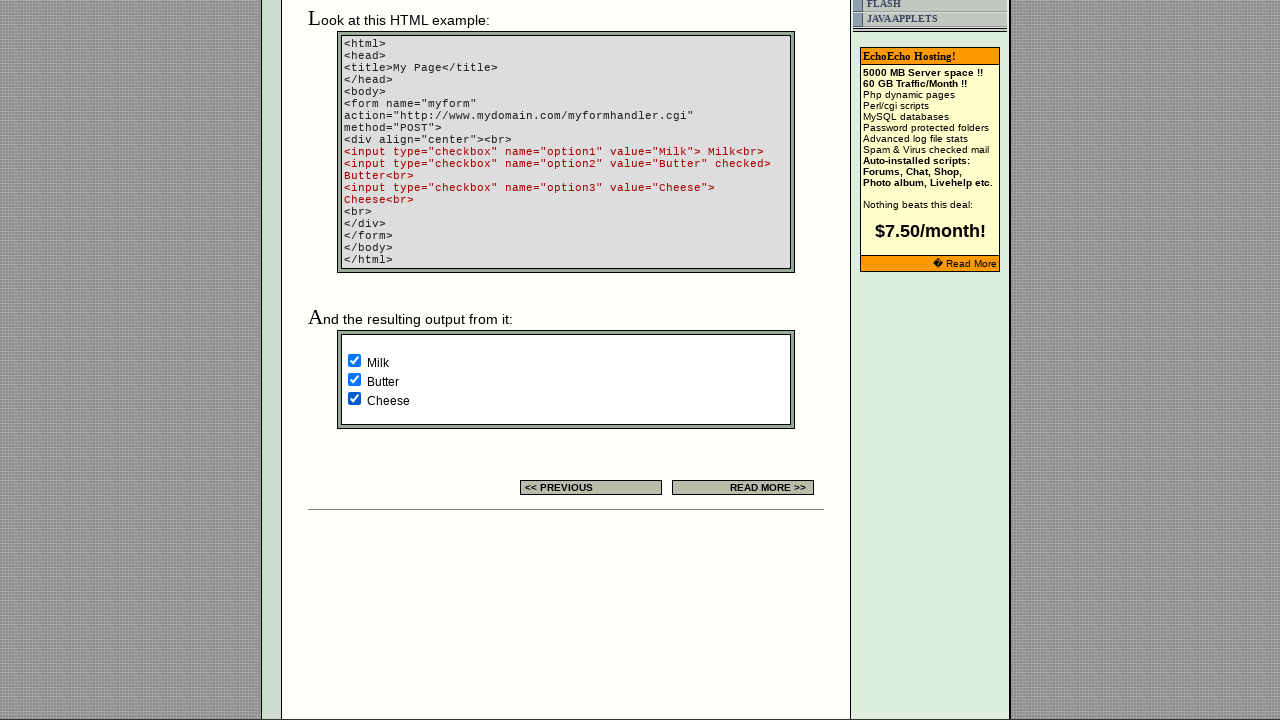

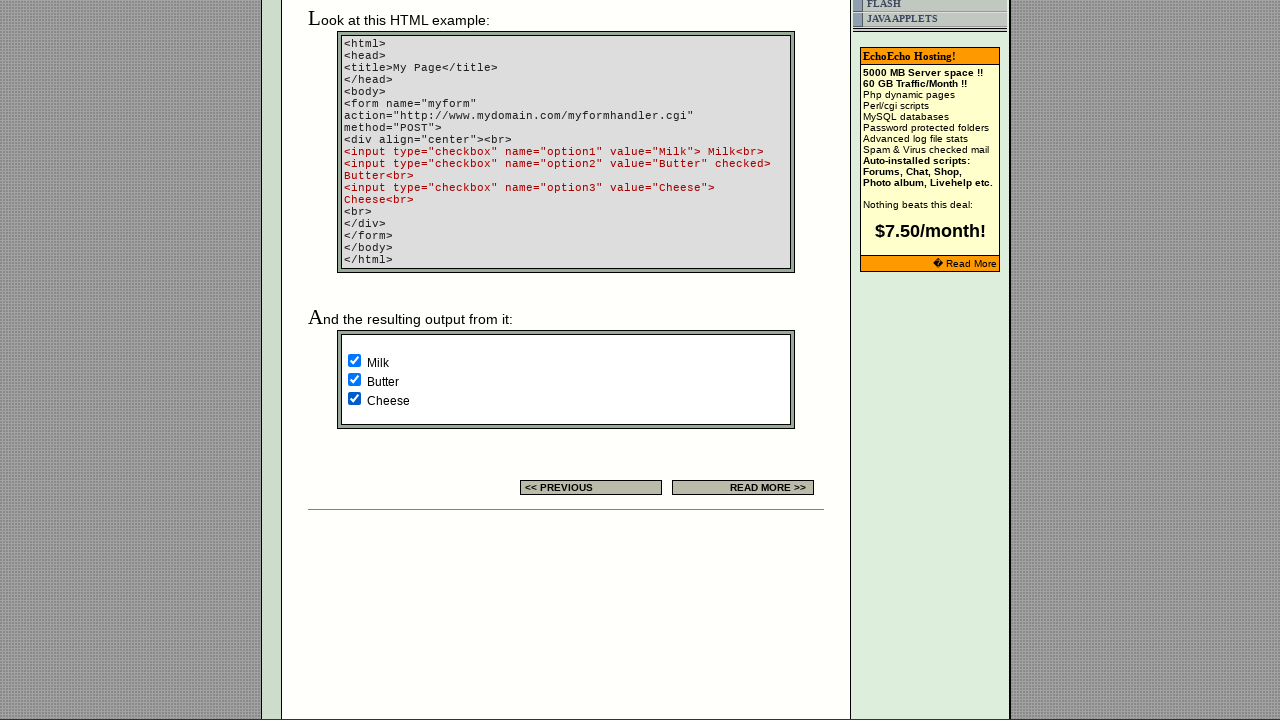